Tests key press functionality by clicking on input field and pressing a key, then verifying the key was recognized

Starting URL: https://the-internet.herokuapp.com/key_presses

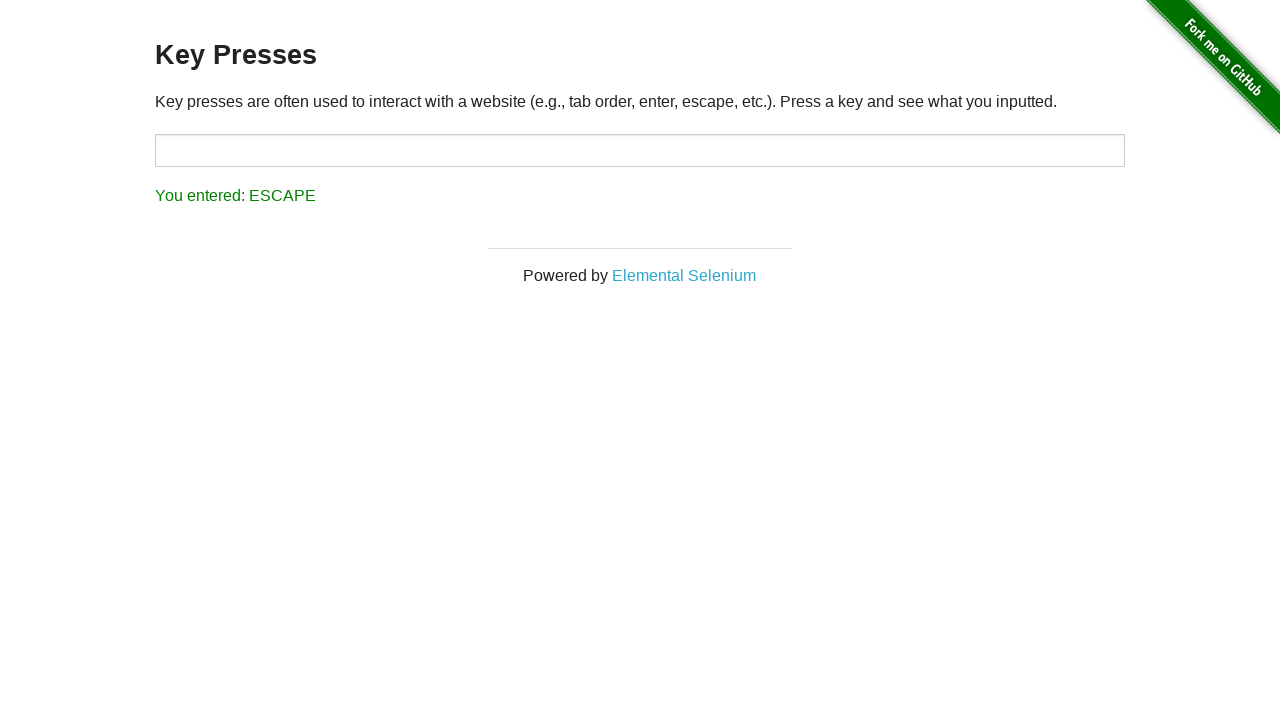

Waited for page to fully load (networkidle)
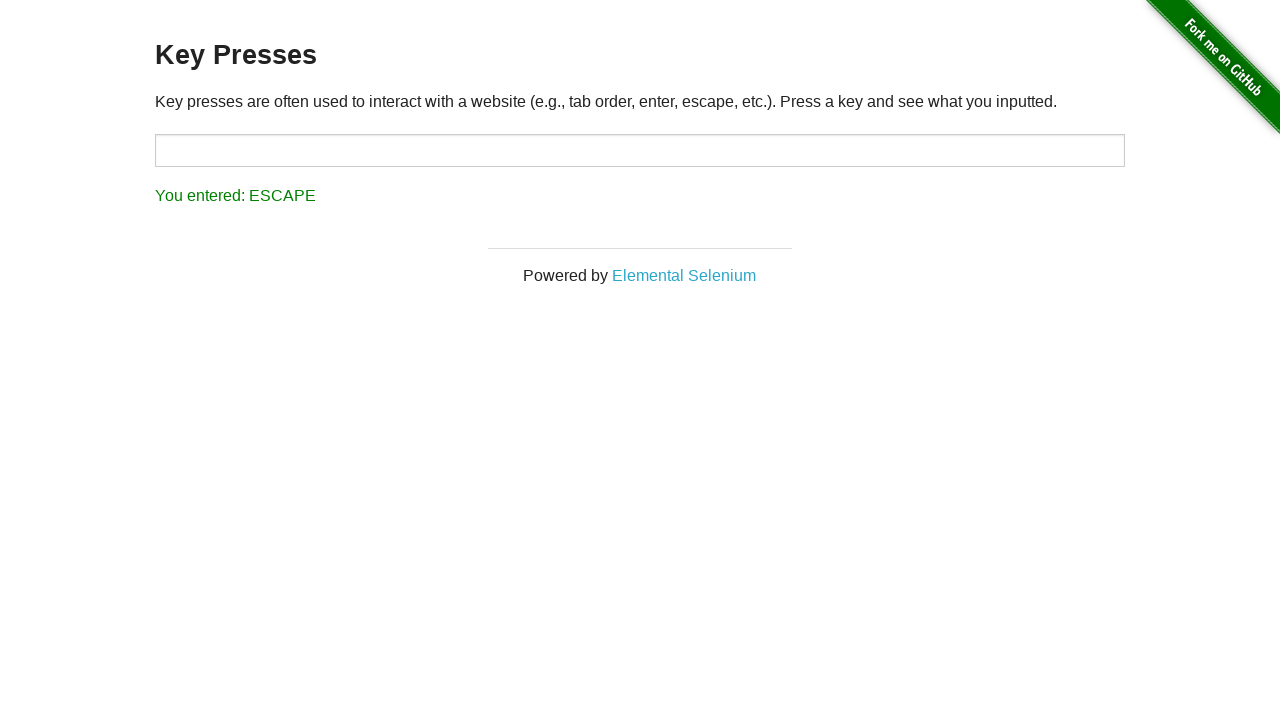

Clicked on target input field at (640, 150) on [id='target']
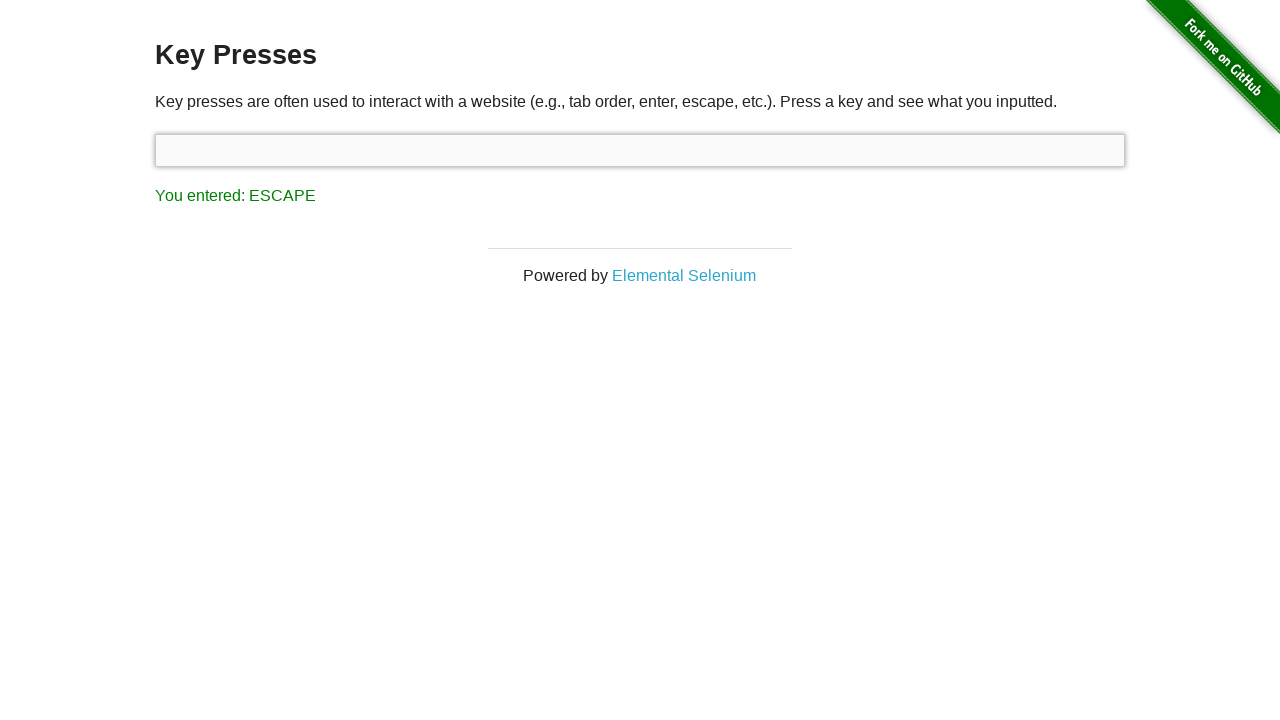

Pressed the 'a' key in the input field on [id='target']
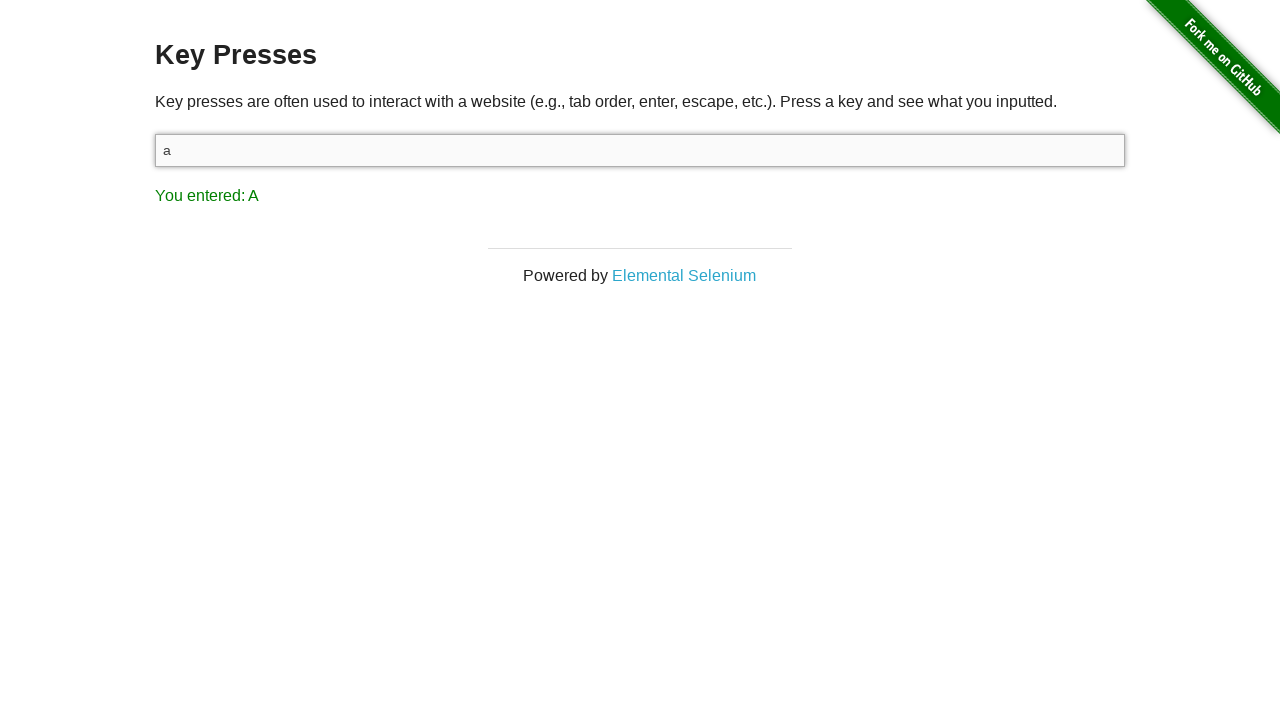

Verified key press was recognized - result shows 'You entered: A'
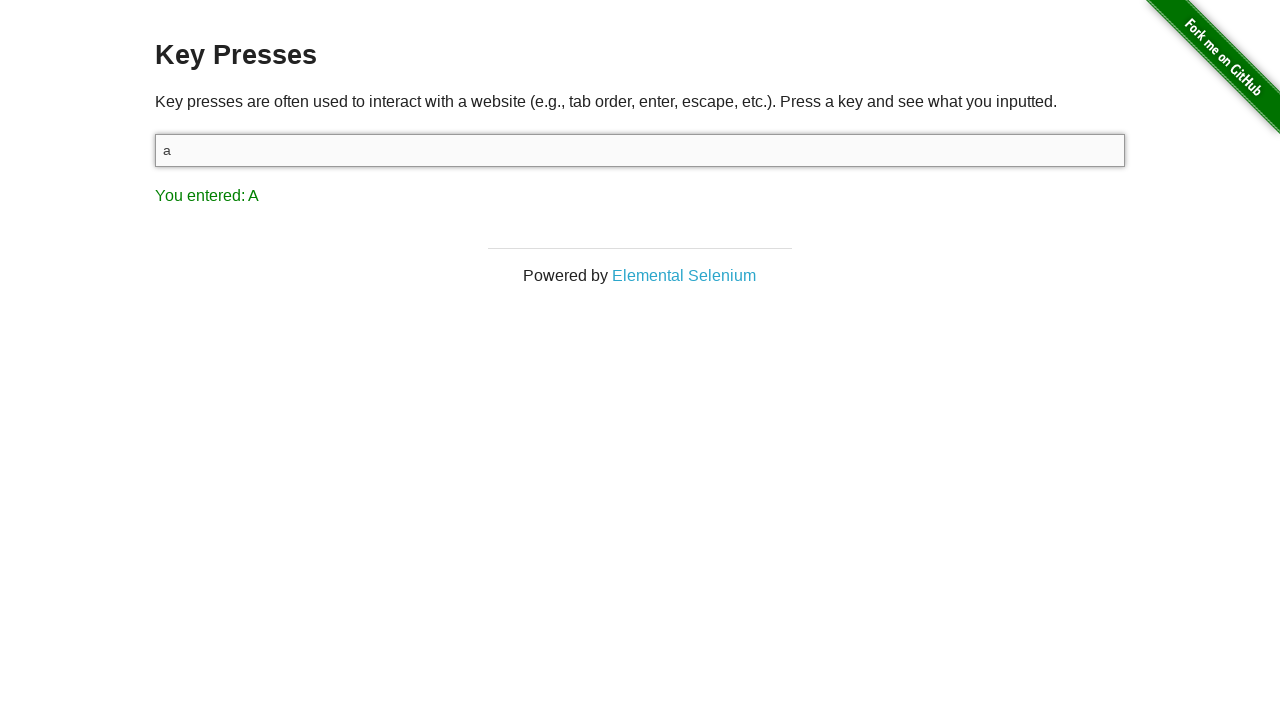

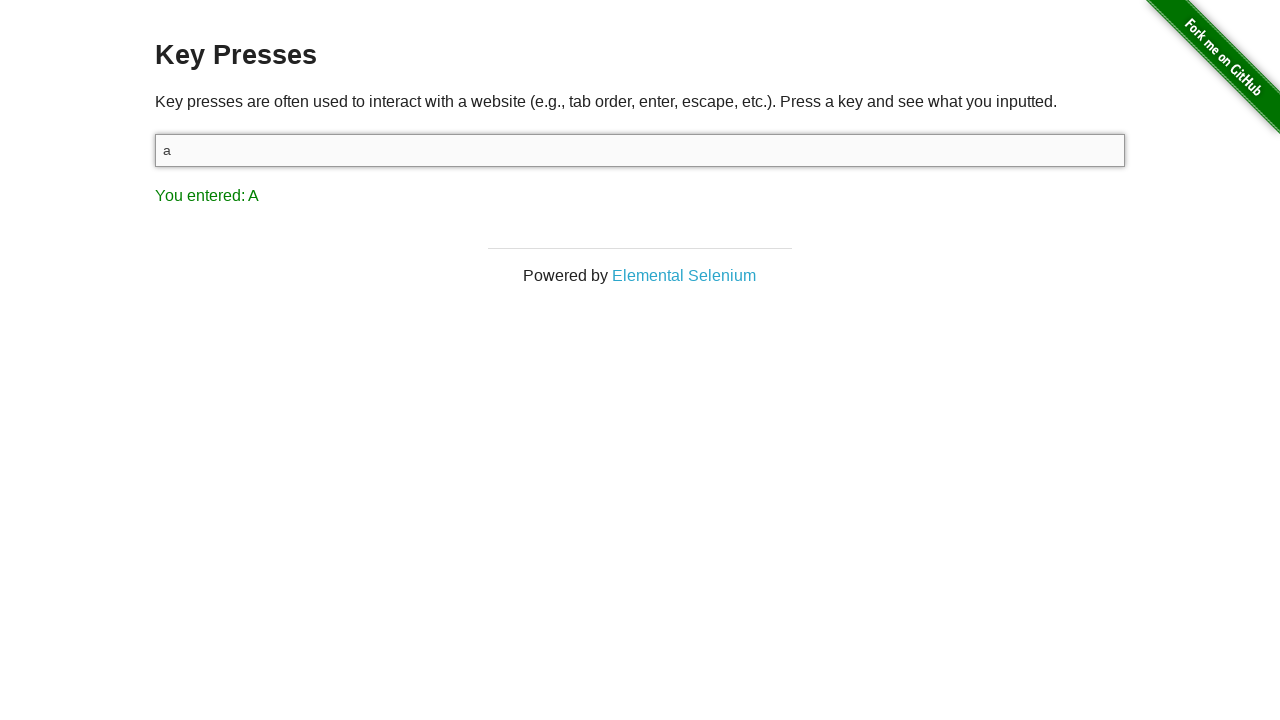